Tests search with long random string and verifies "no courses found" message appears

Starting URL: https://elearning-app-rm1o.vercel.app/

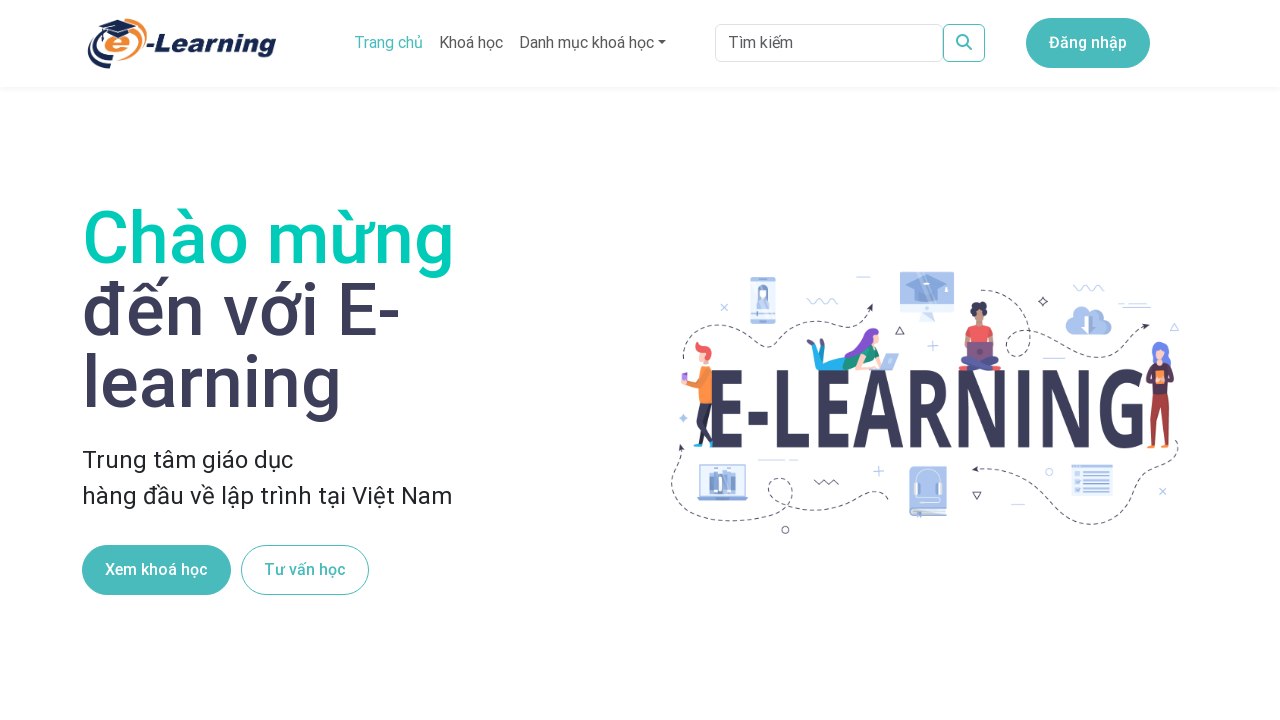

Filled search field with long random string 'hsdhsạdahsjdháhdsahdhadhsạdhahh' on //input[@placeholder='Tìm kiếm']
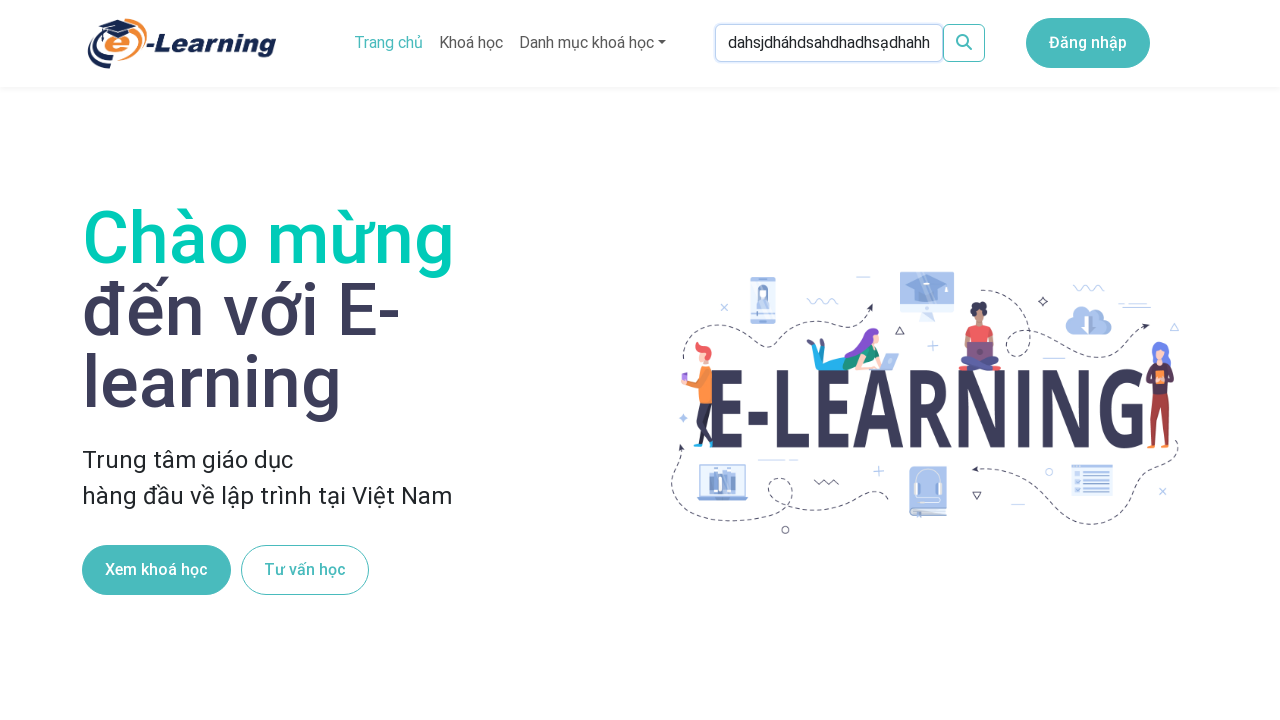

Clicked search button to search for random string at (964, 43) on .search_btn
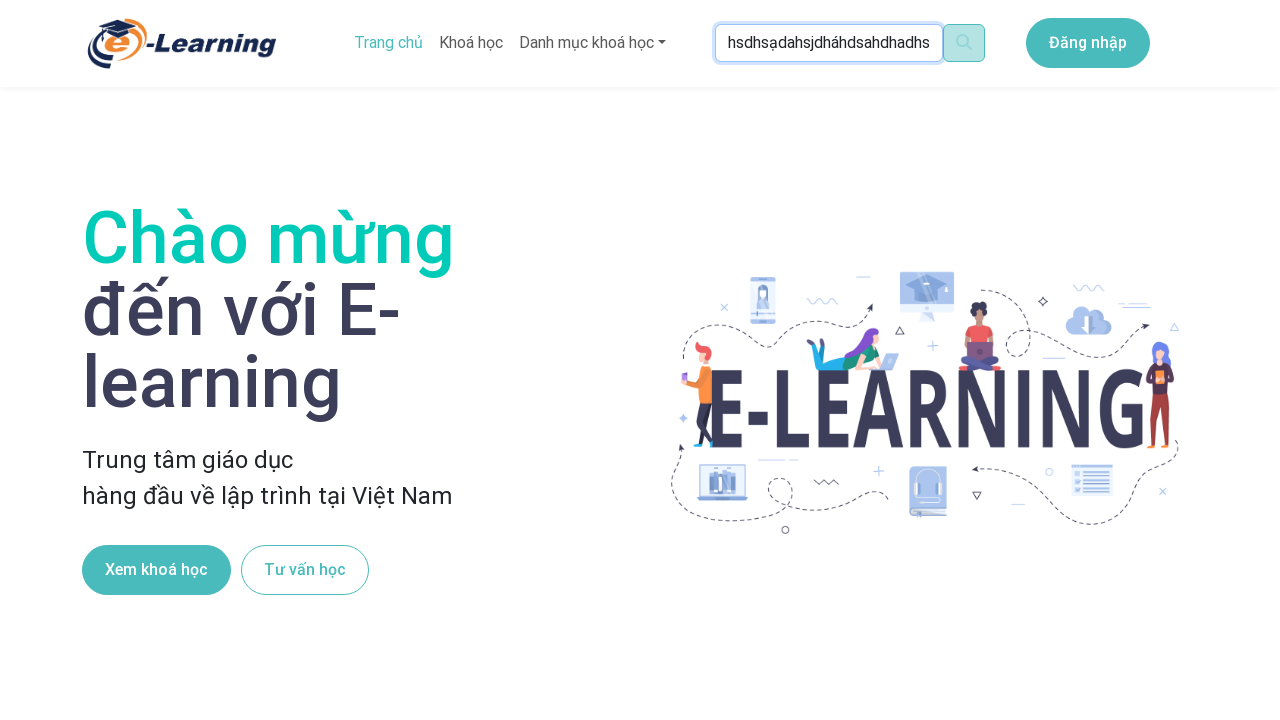

Verified 'no courses found' message appeared
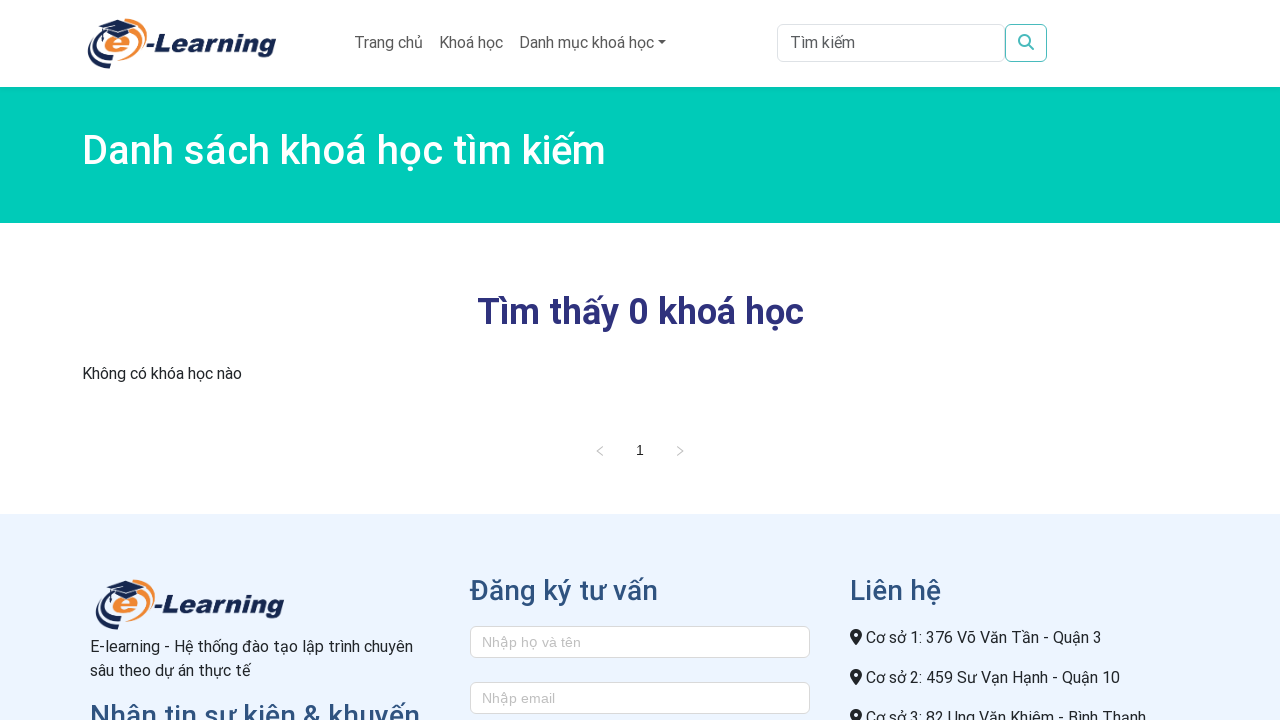

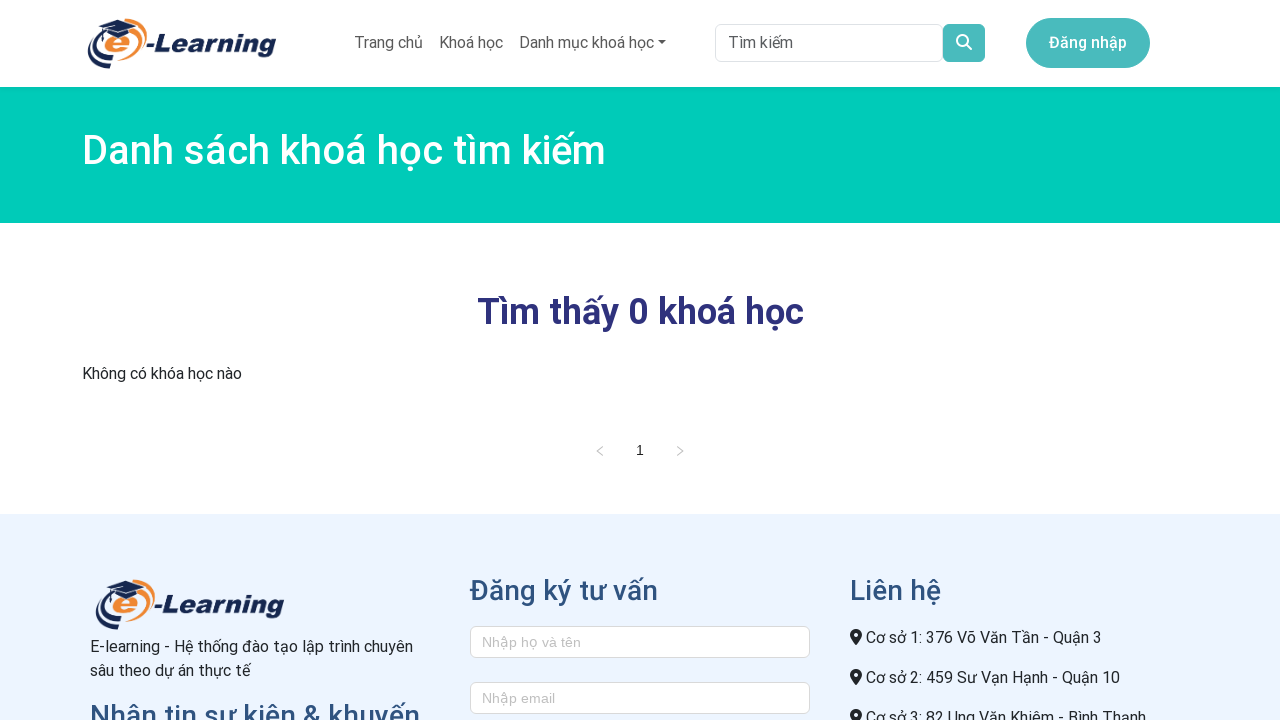